Tests checkbox functionality by selecting a checkbox and verifying the selection state

Starting URL: https://rahulshettyacademy.com/dropdownsPractise/

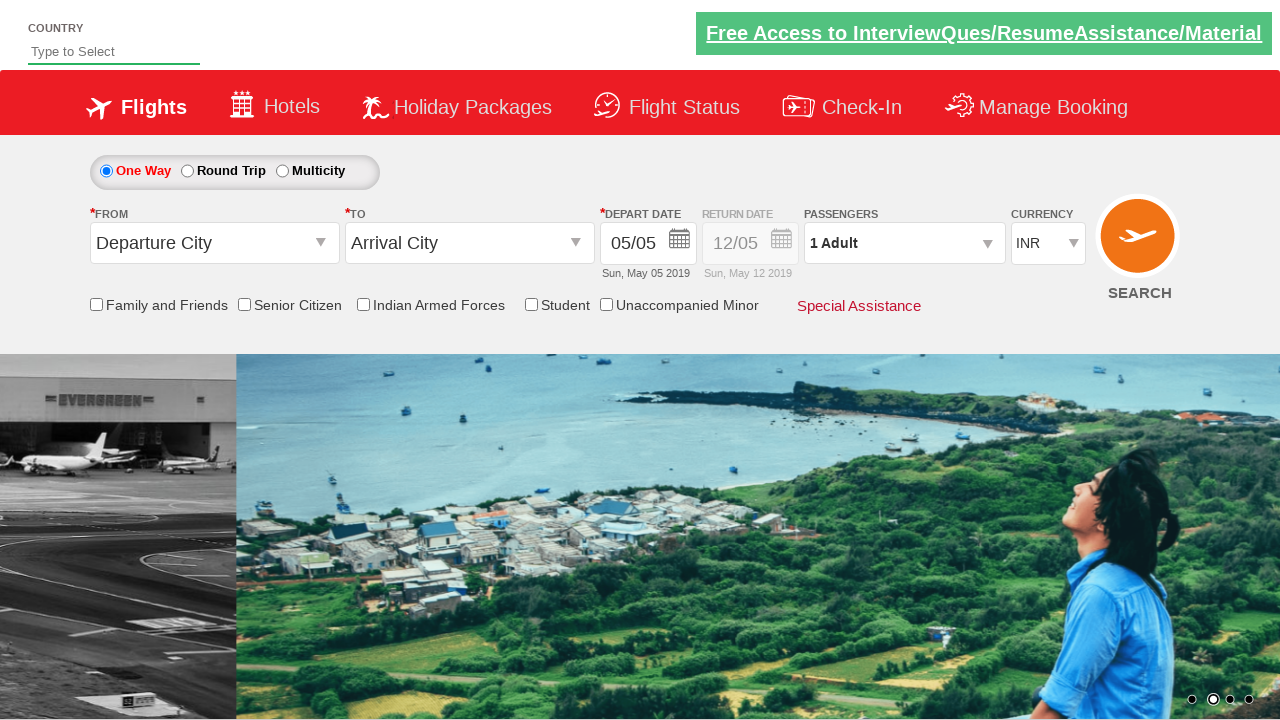

Waited for family checkbox to be visible
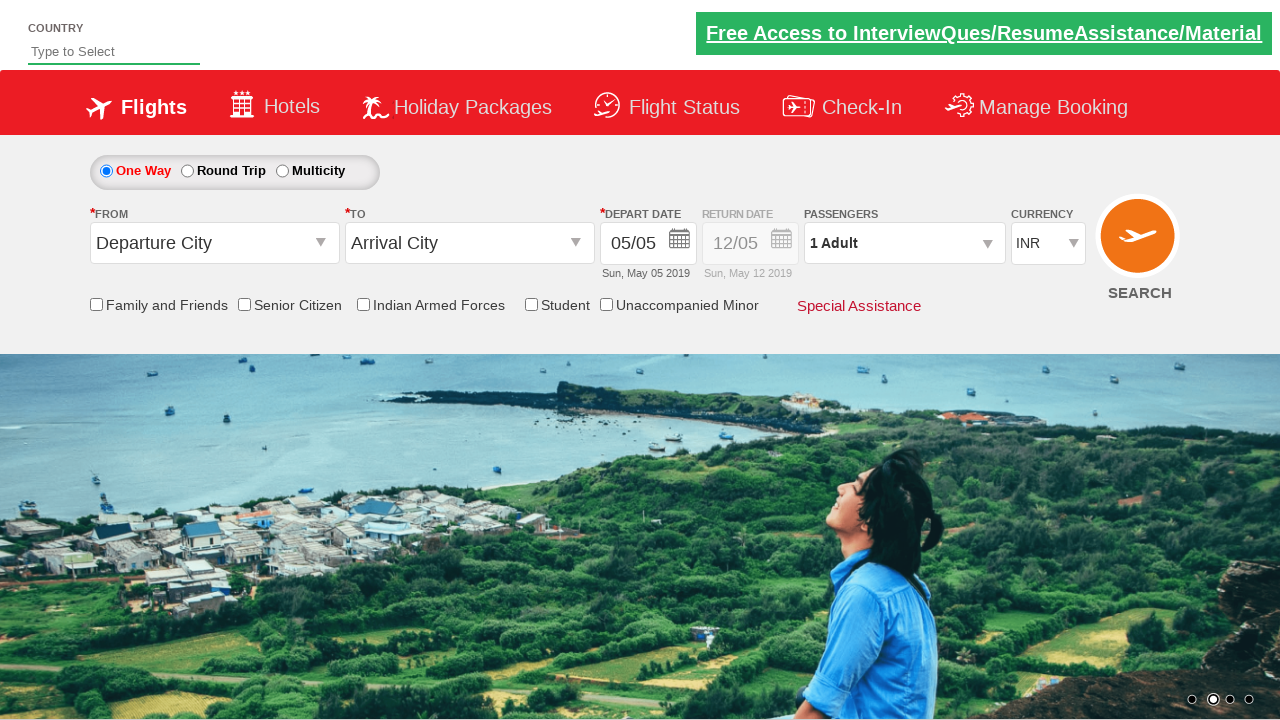

Clicked the family checkbox at (96, 304) on #ctl00_mainContent_chk_friendsandfamily
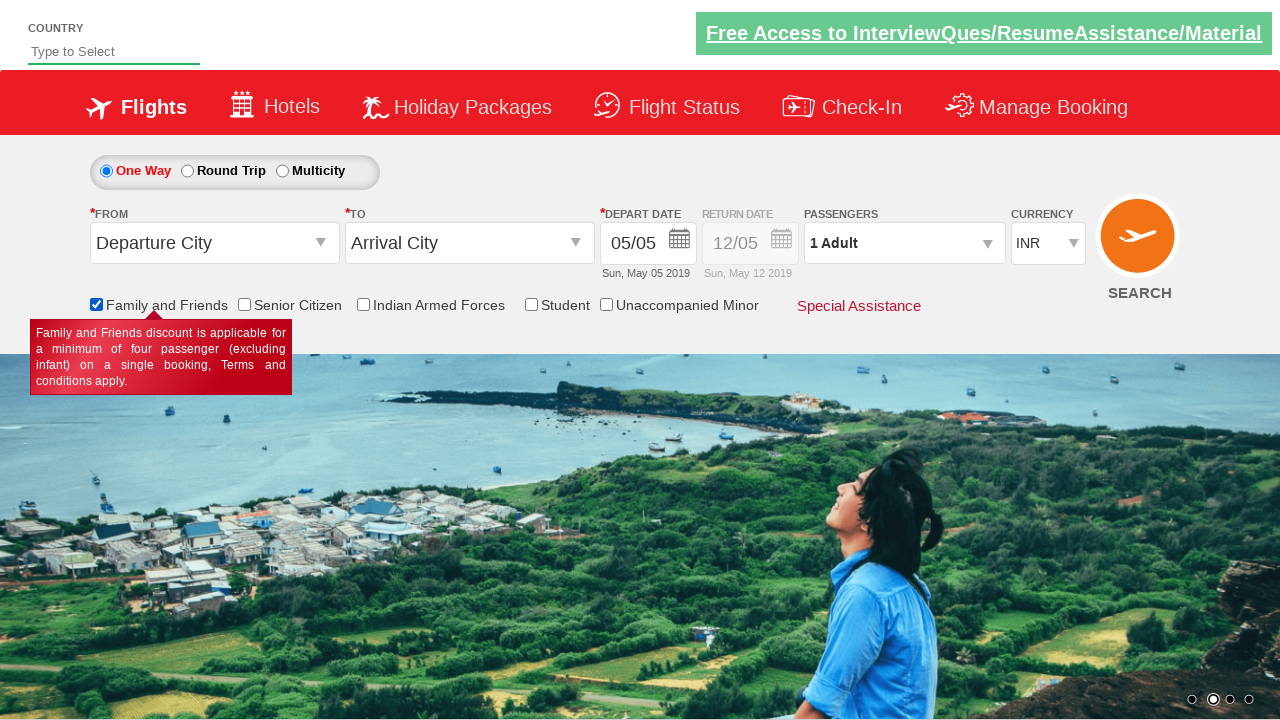

Verified that the family checkbox is selected
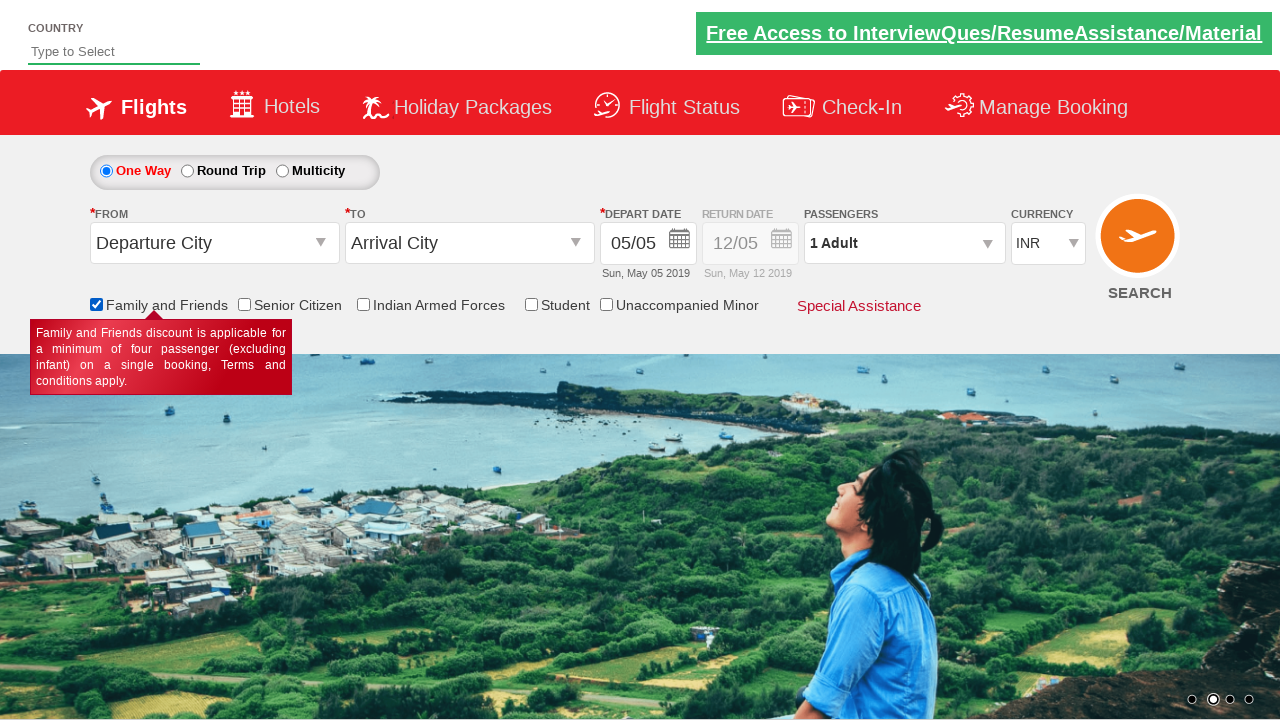

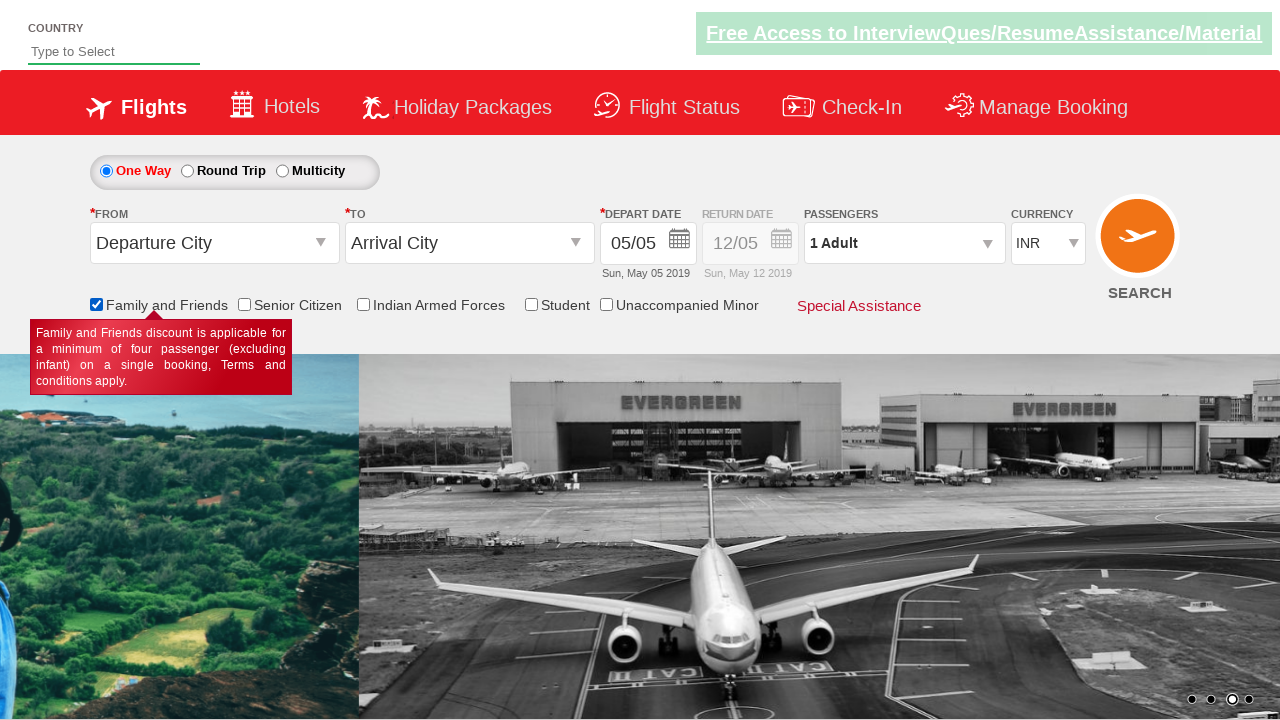